Tests finding a link by calculated text (based on mathematical expression), clicking it, then filling out a multi-field form with personal information and submitting it.

Starting URL: http://suninjuly.github.io/find_link_text

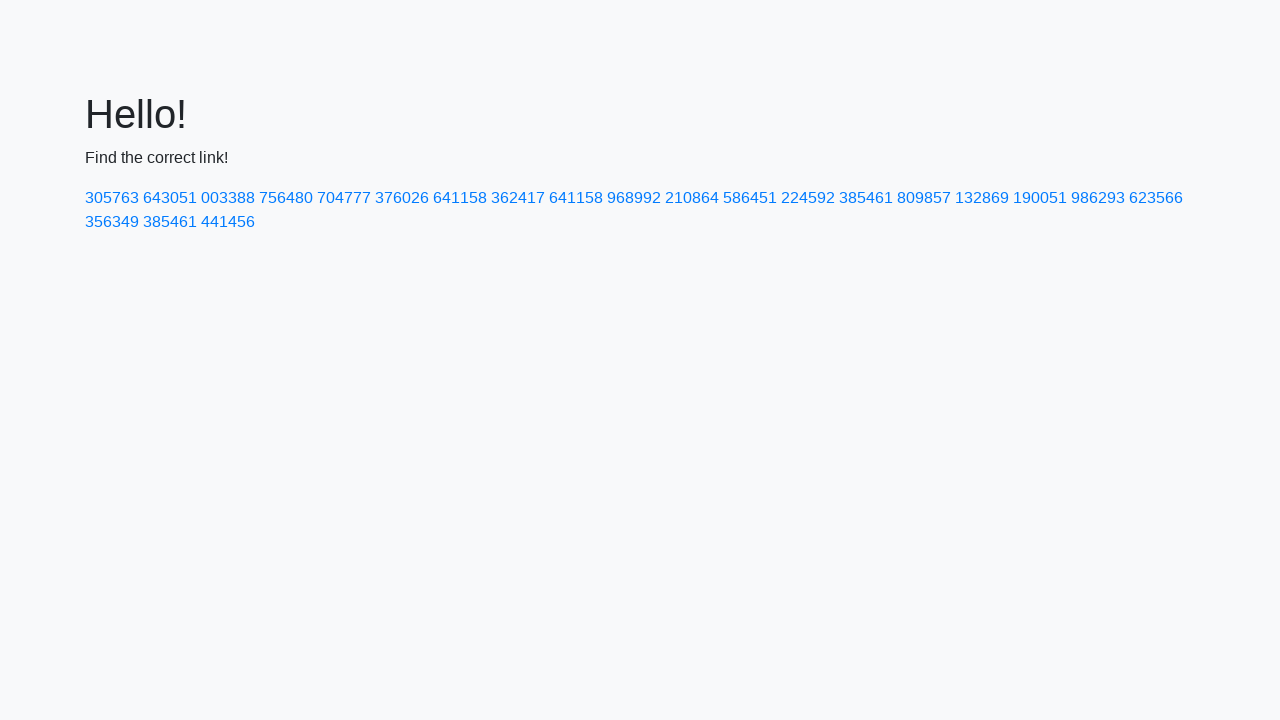

Clicked link with calculated text '224592' at (808, 198) on text=224592
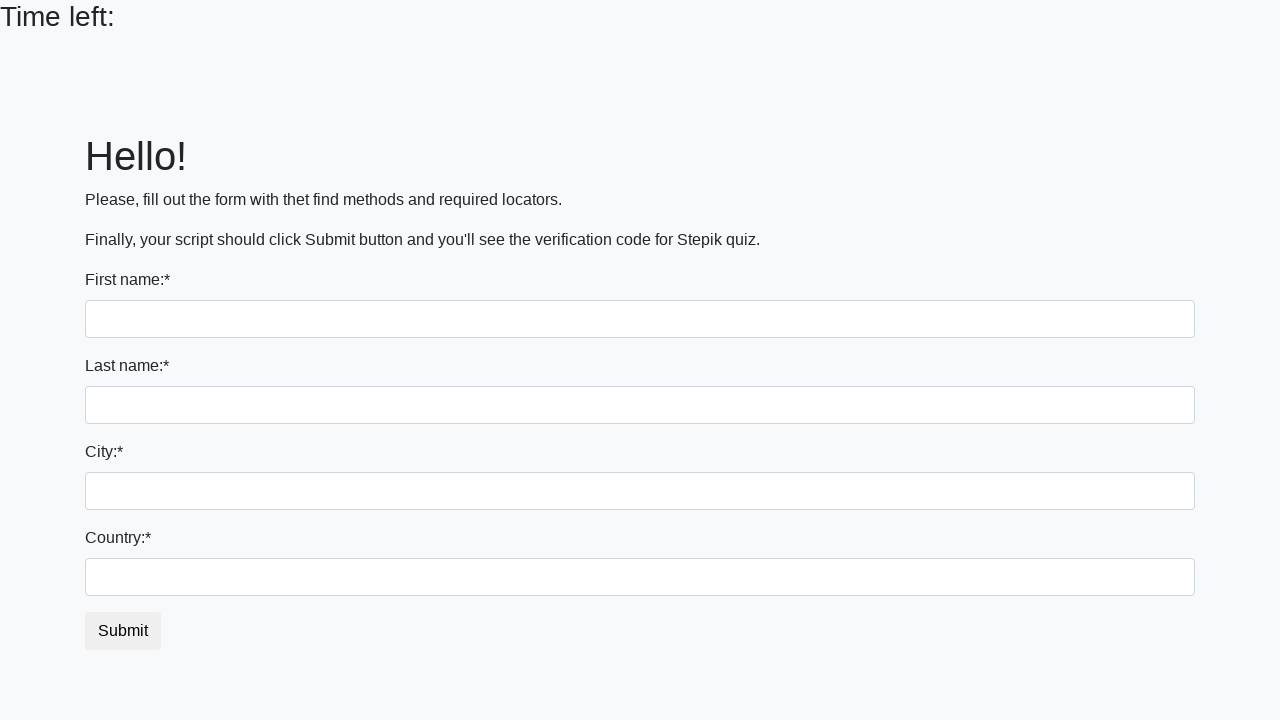

Filled first name field with 'Ivan' on input
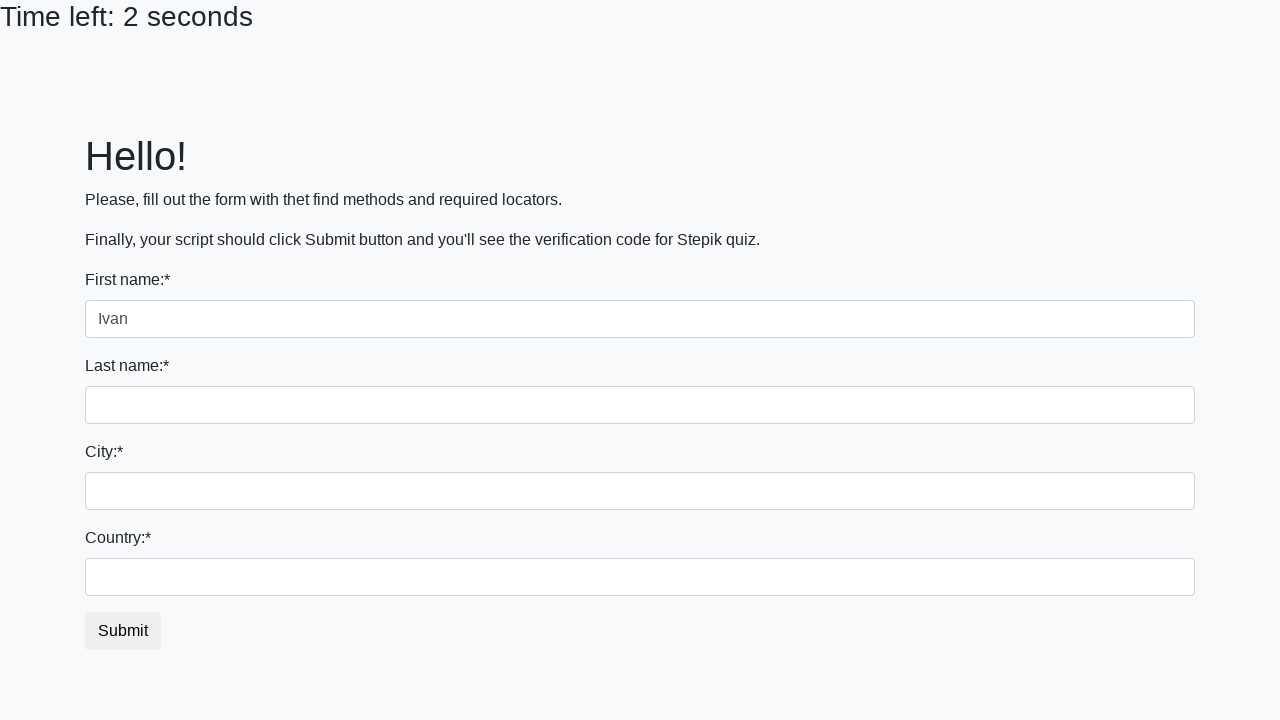

Filled last name field with 'Petrov' on input[name='last_name']
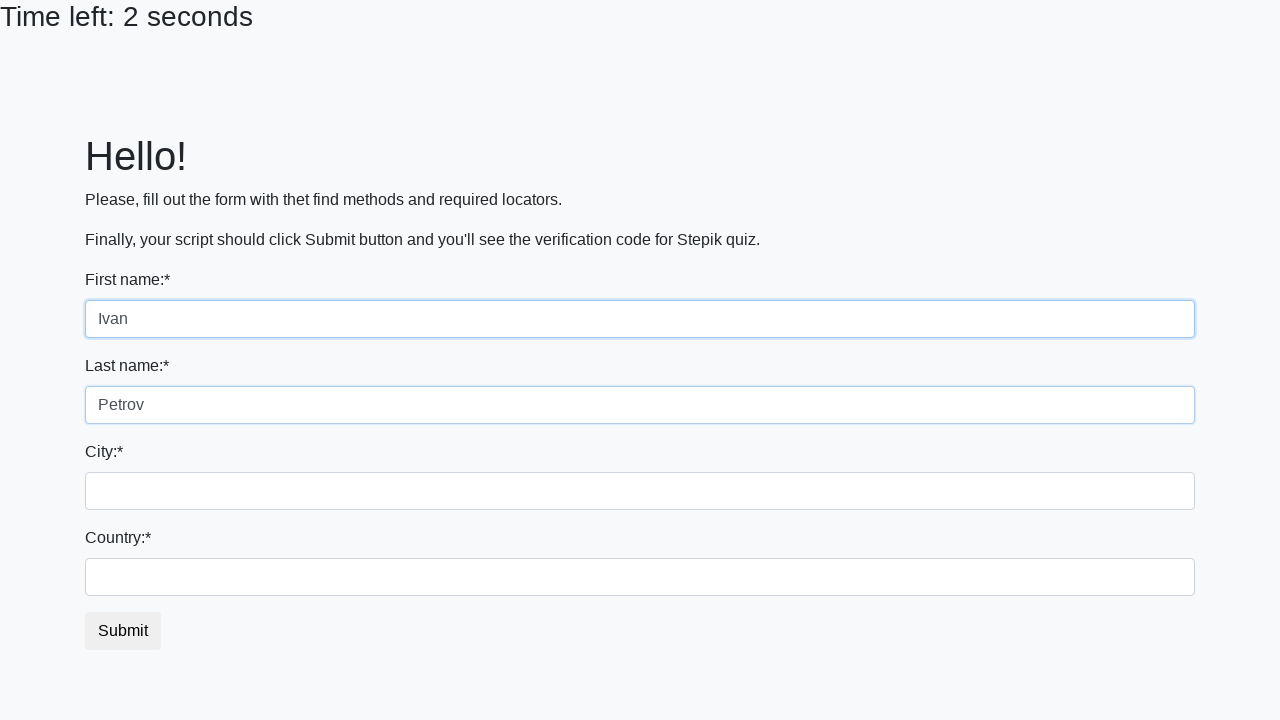

Filled city field with 'Smolensk' on .city
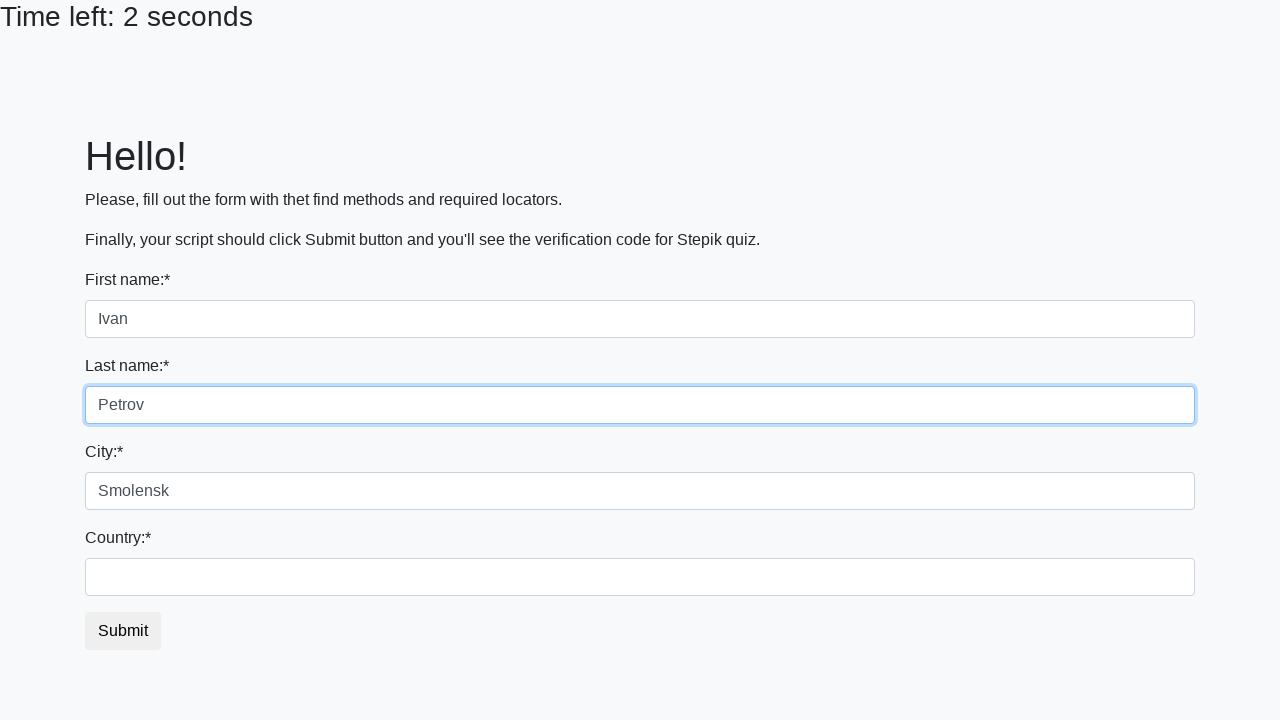

Filled country field with 'Russia' on #country
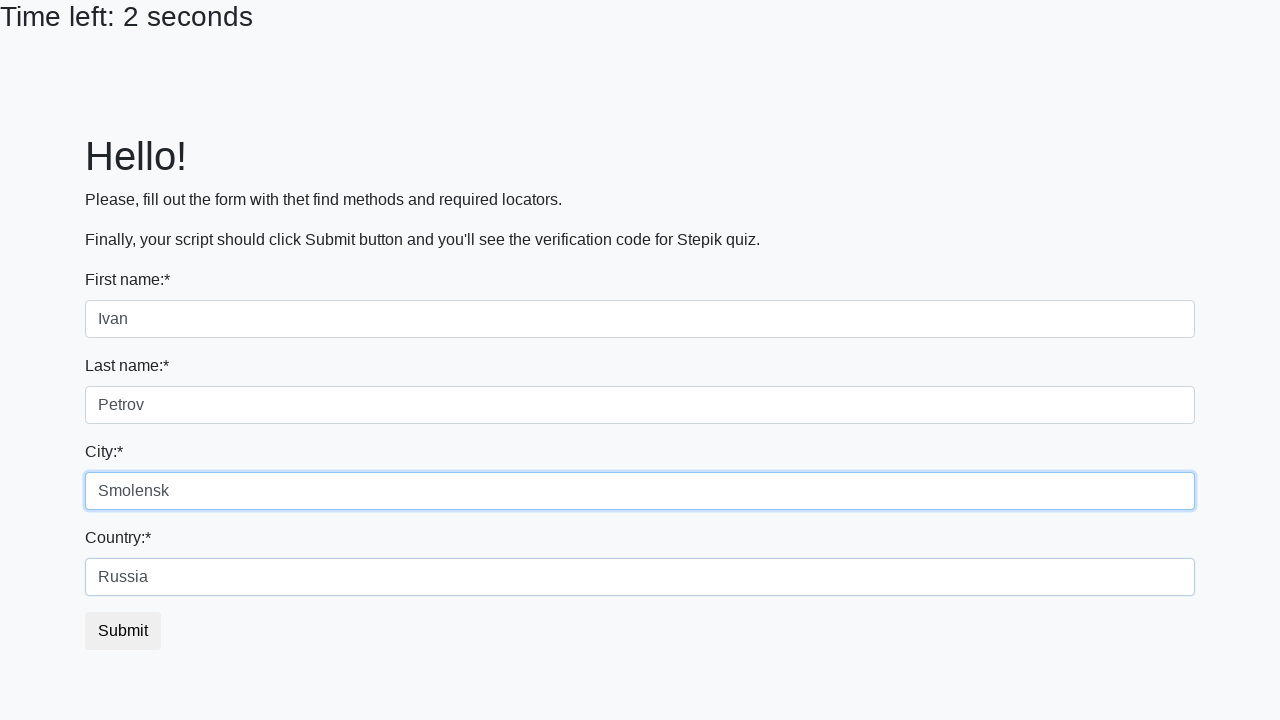

Clicked submit button to submit the form at (123, 631) on button.btn
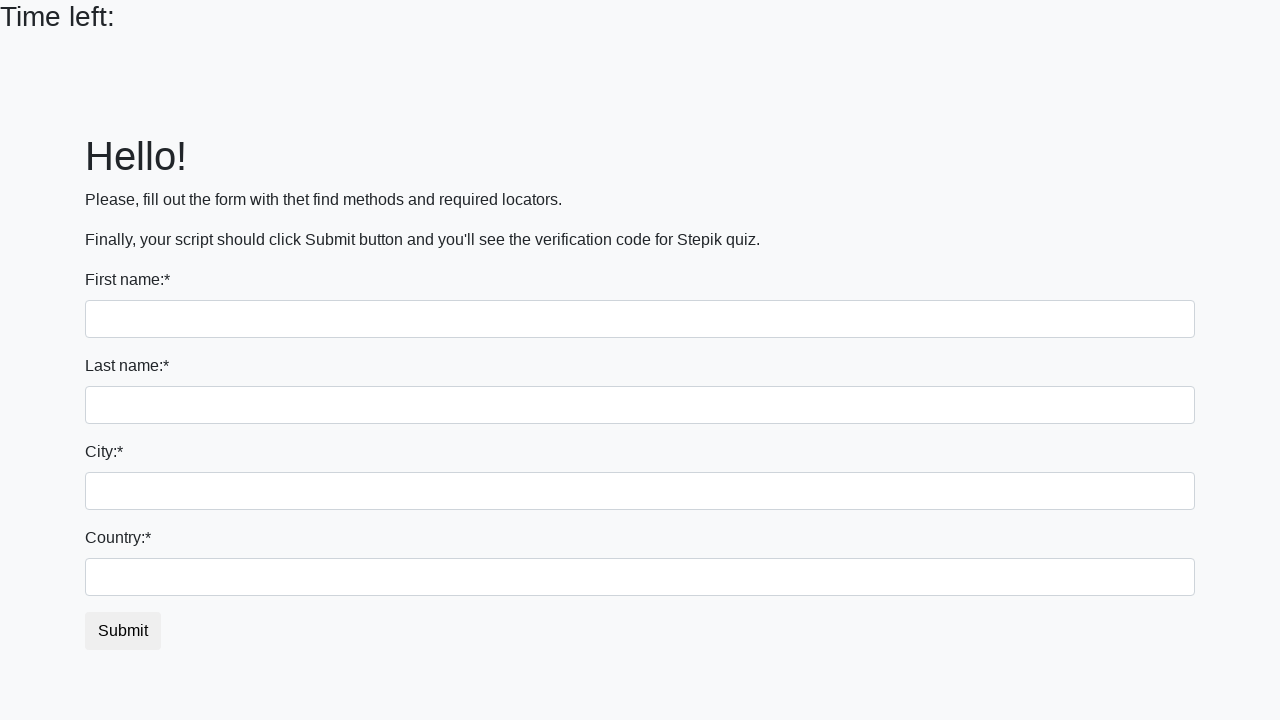

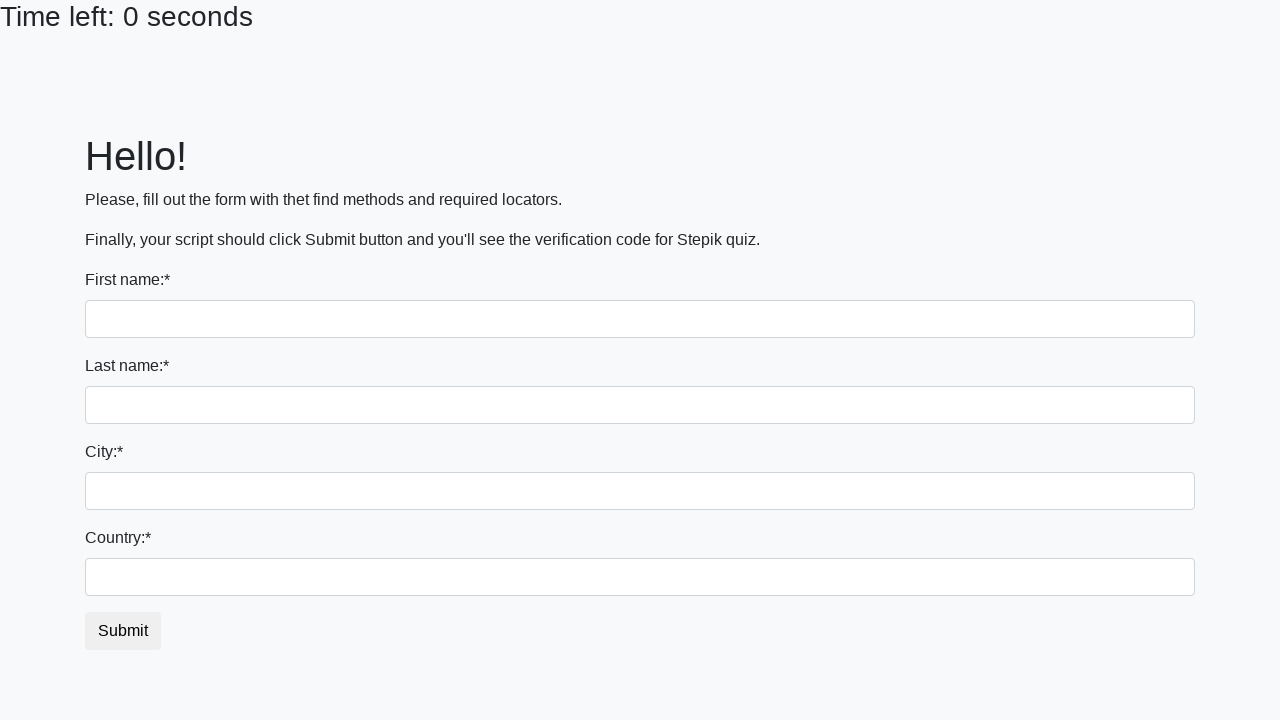